Tests confirm box by clicking OK and verifying the result message shows the selection

Starting URL: https://demoqa.com/alerts

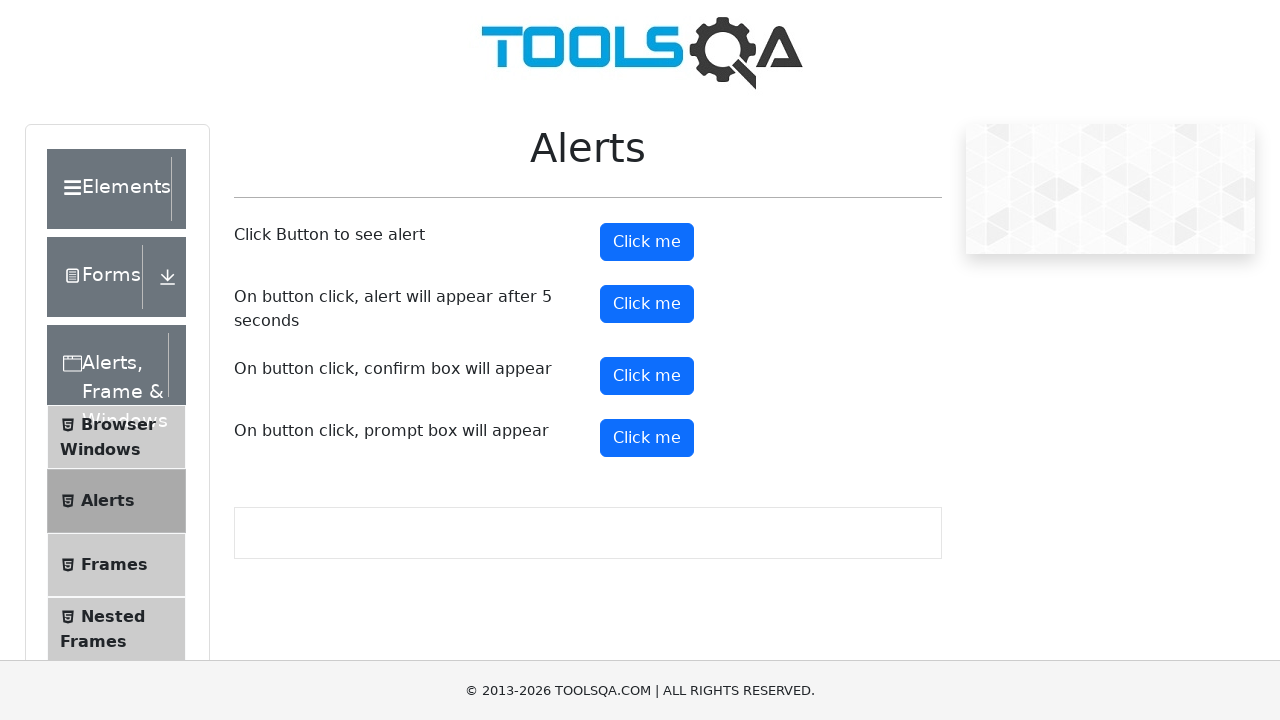

Set up dialog handler to accept confirm box
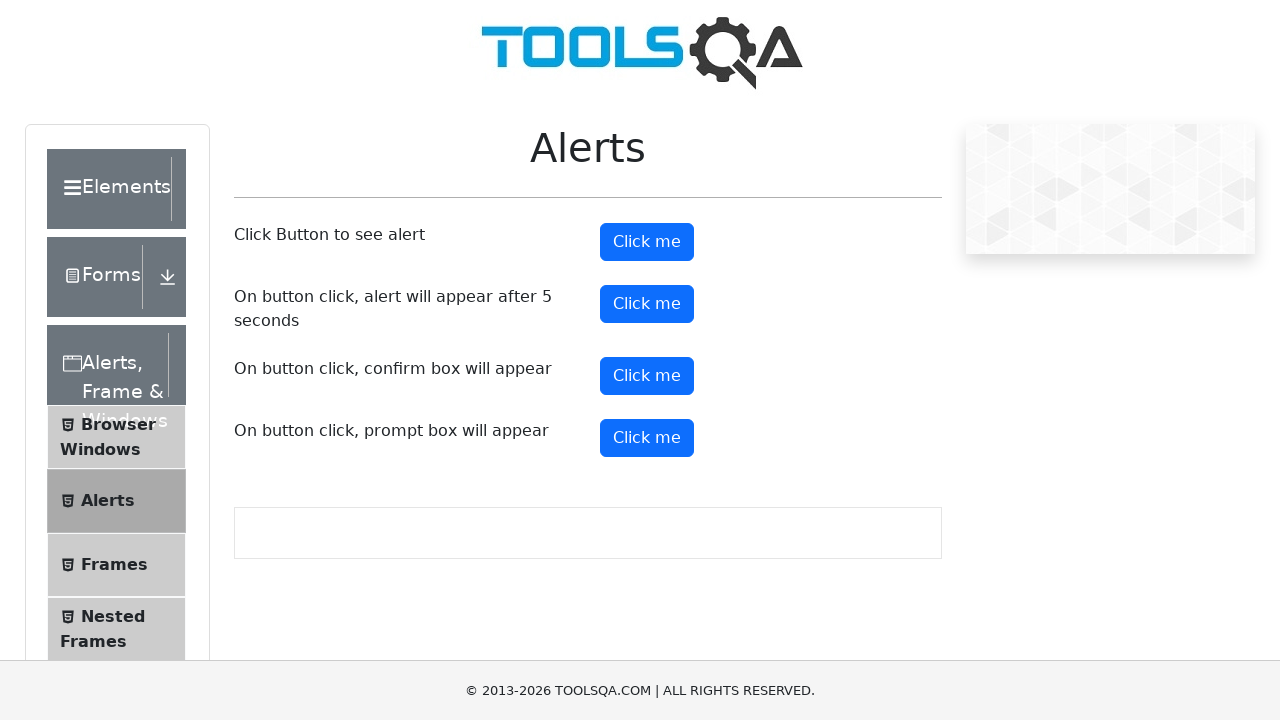

Clicked confirm button to trigger confirm box at (647, 376) on #confirmButton
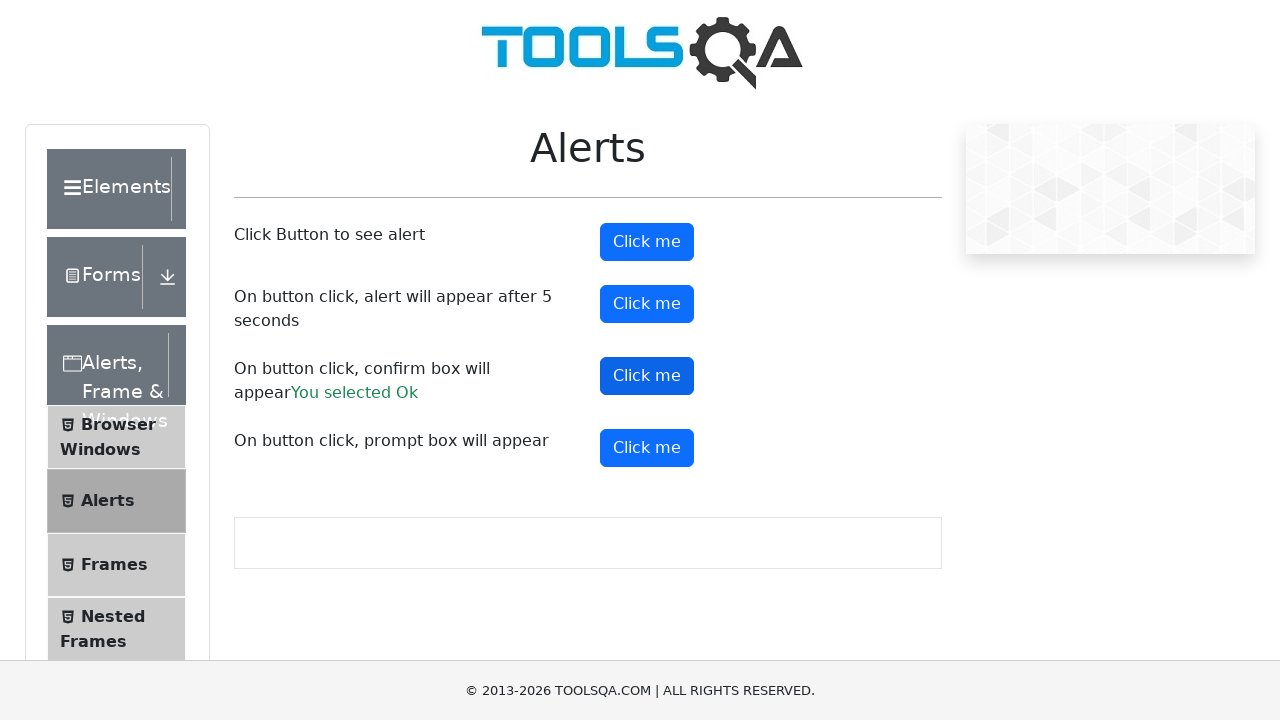

Waited for confirm result message to appear
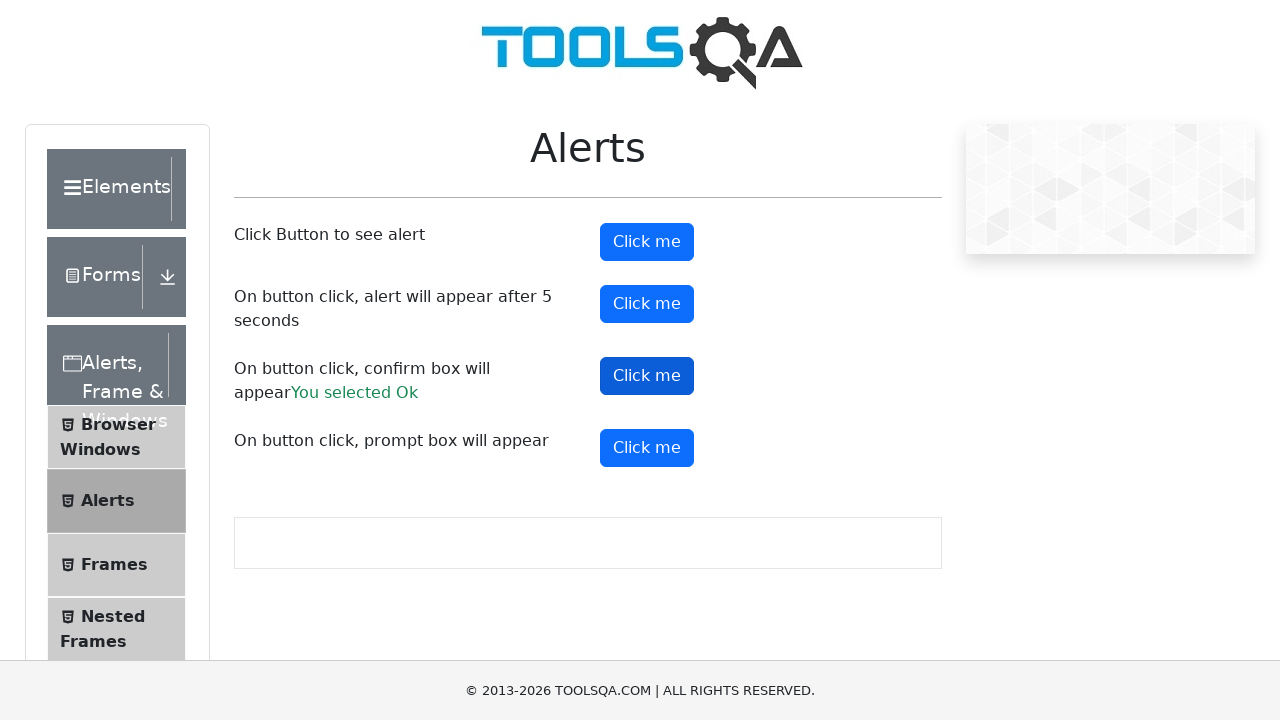

Retrieved confirm result message text
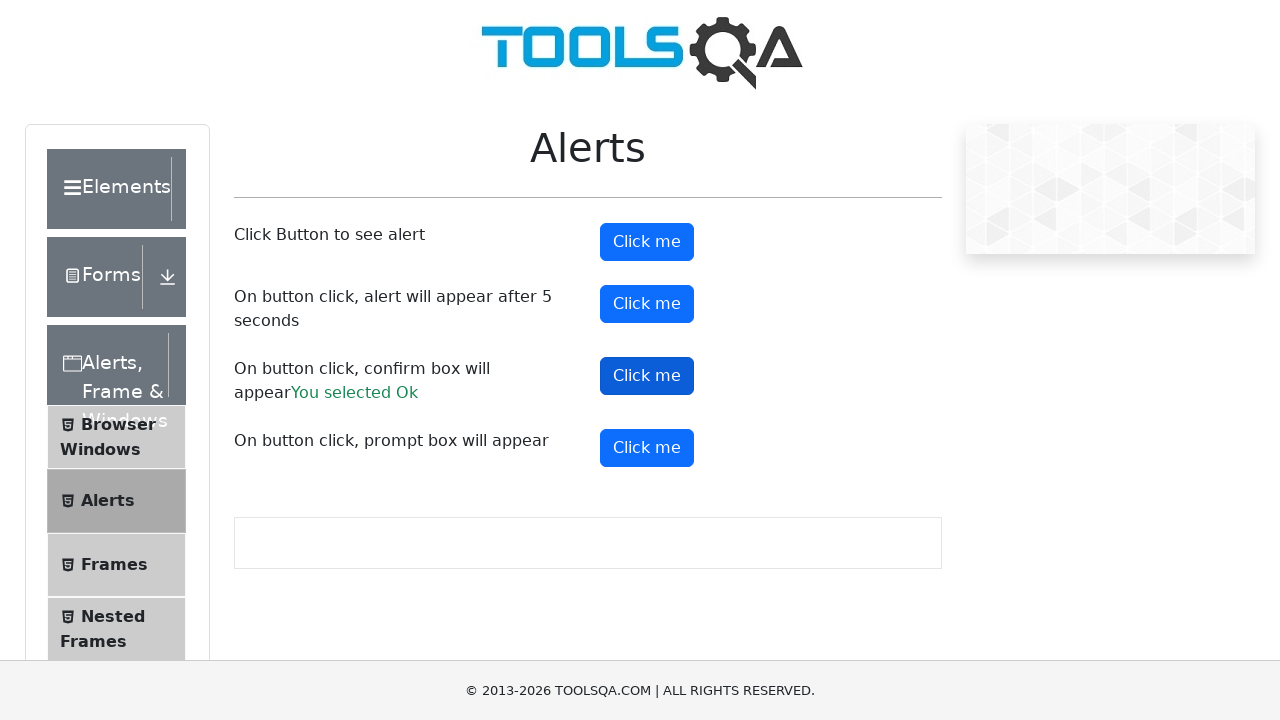

Verified result message shows 'You selected Ok'
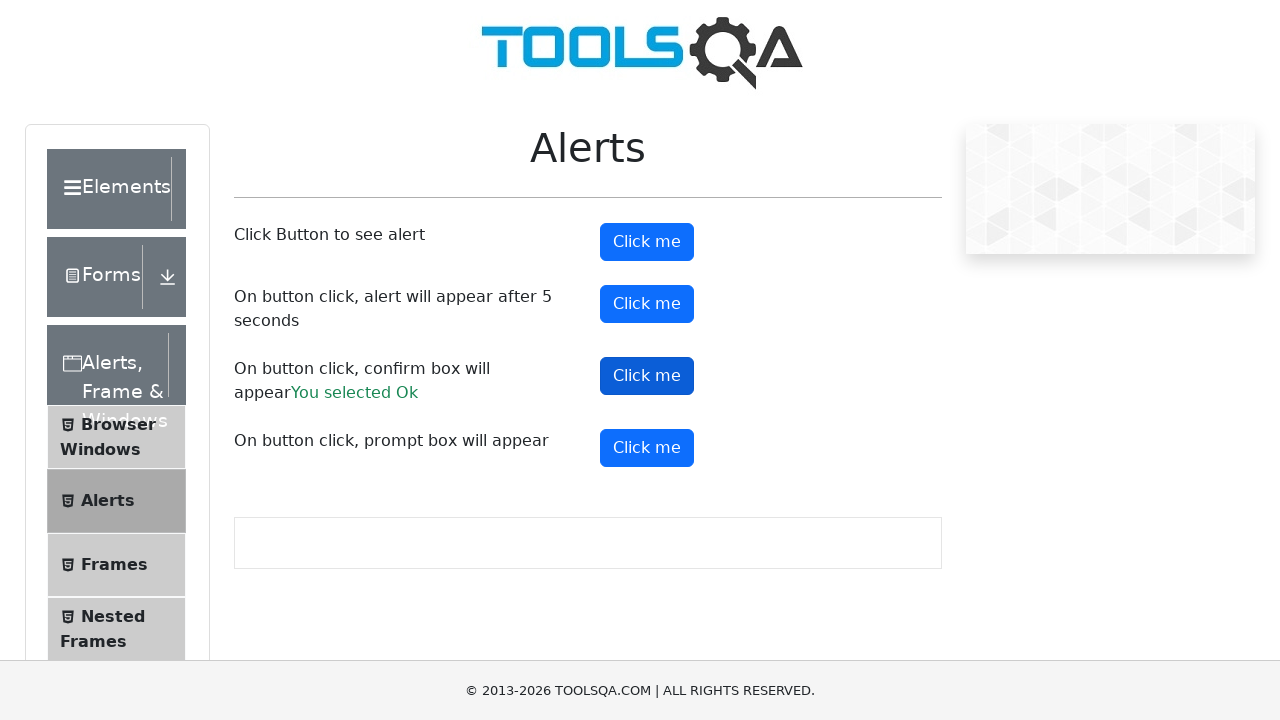

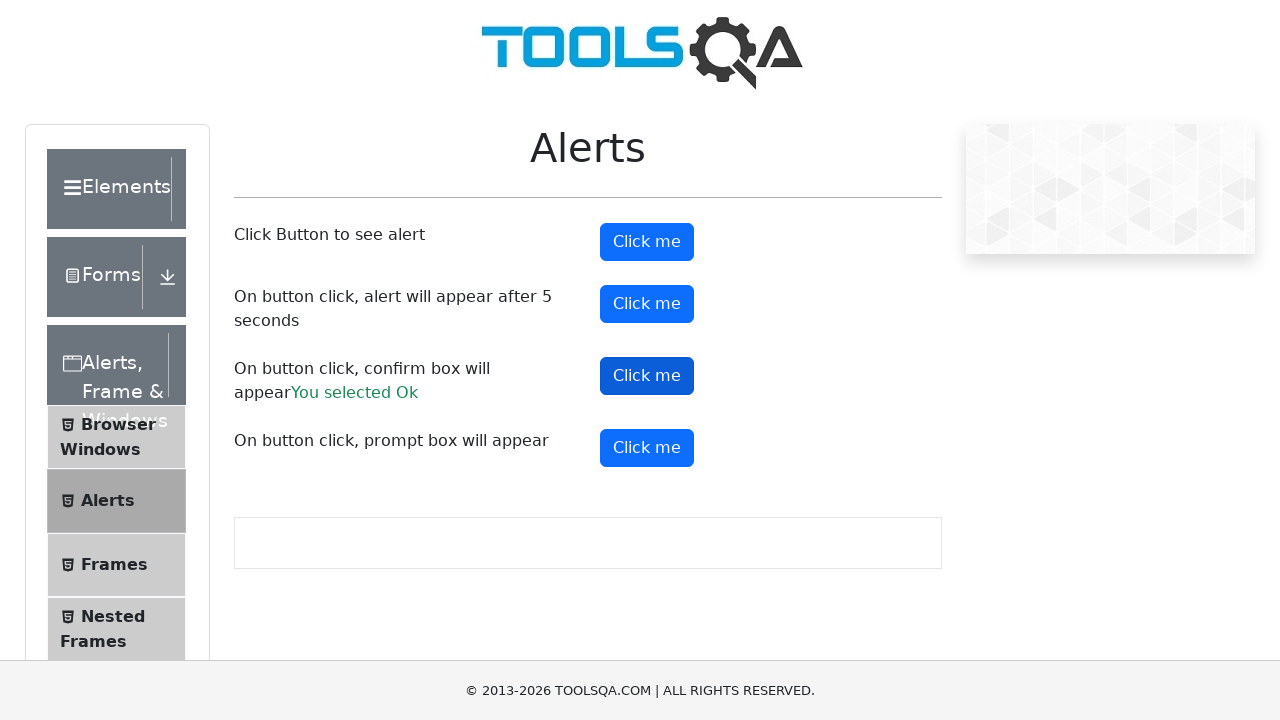